Tests drag and drop functionality by dragging an element into a droppable target area within an iframe

Starting URL: https://jqueryui.com/droppable/

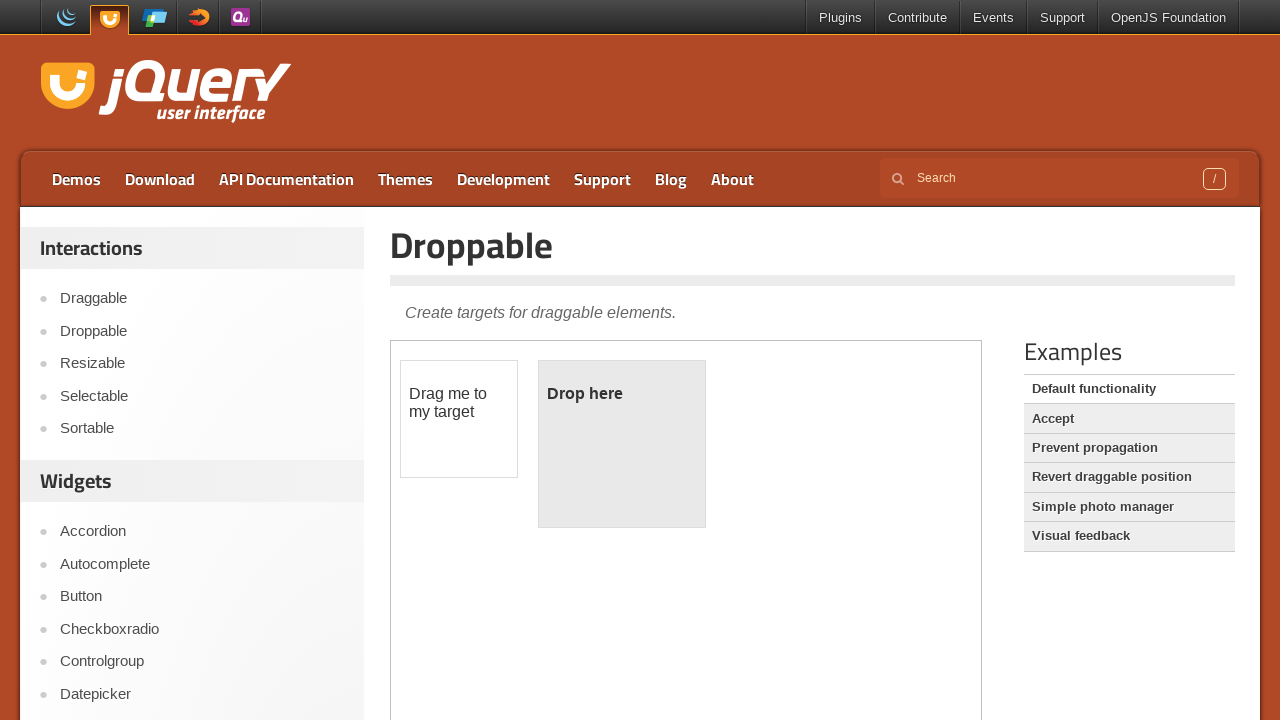

Located the first iframe containing the drag and drop demo
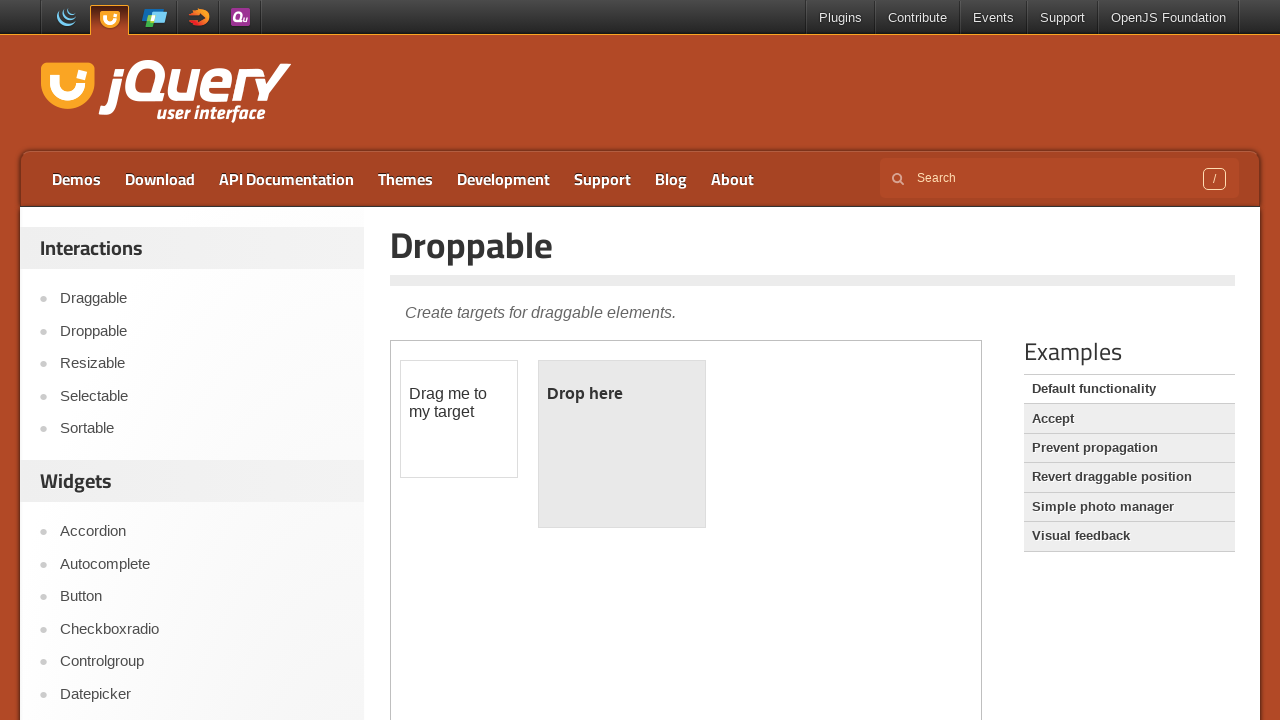

Located the draggable element within the iframe
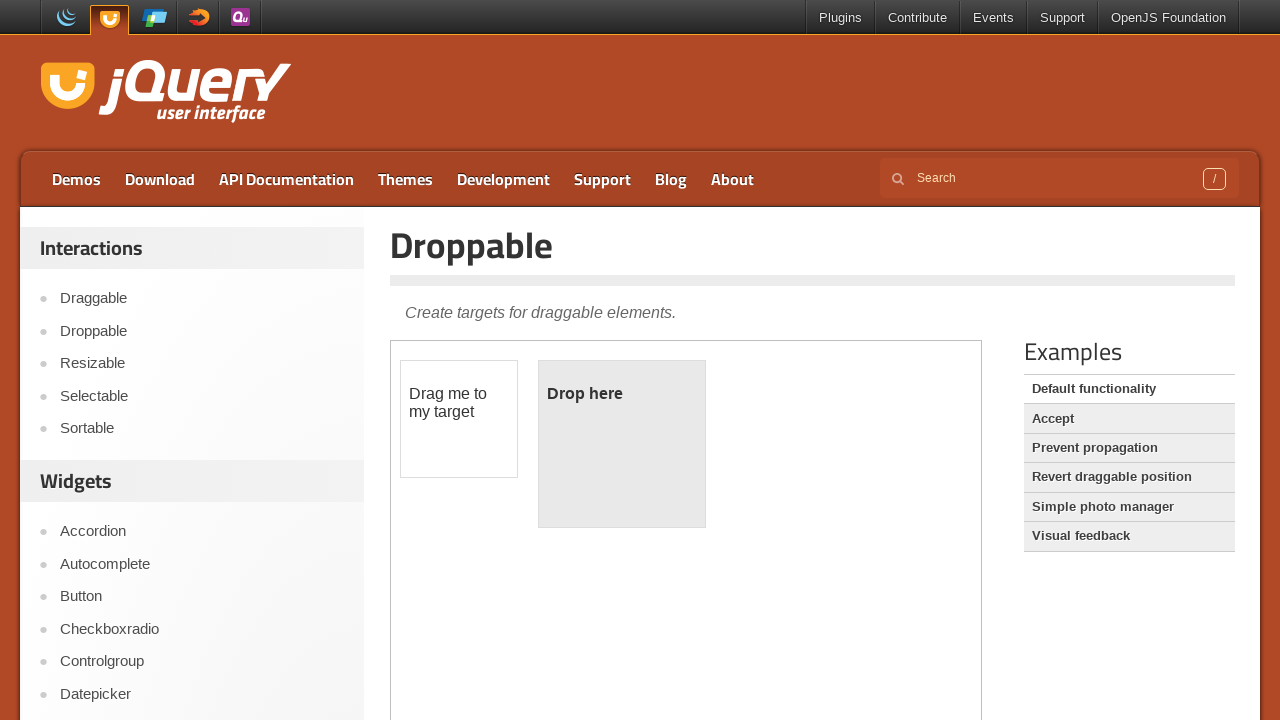

Located the droppable target area within the iframe
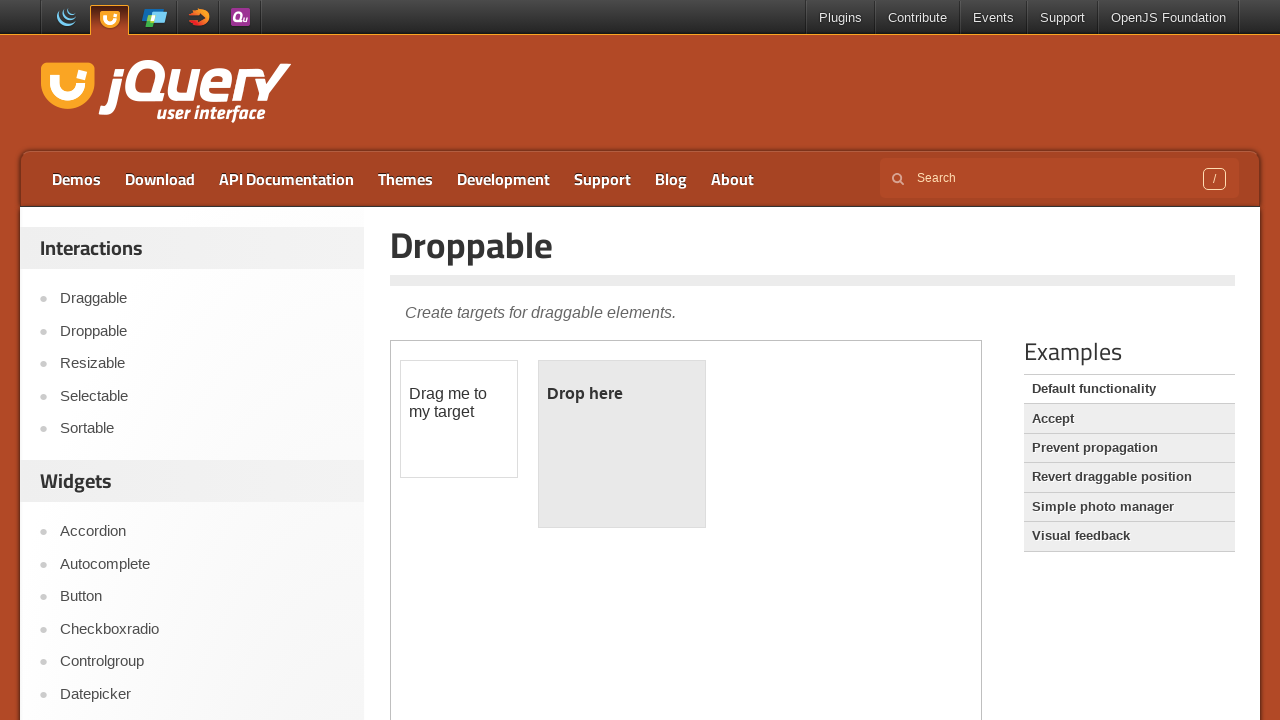

Dragged the draggable element into the droppable target area at (622, 444)
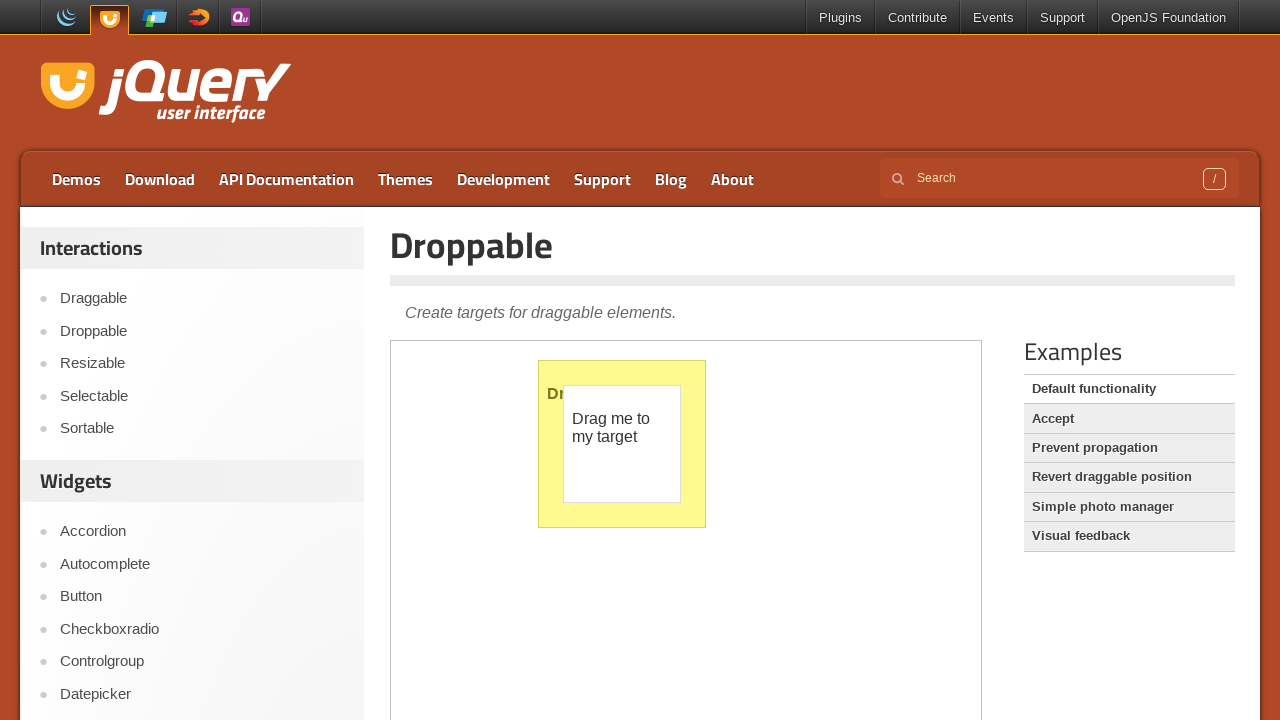

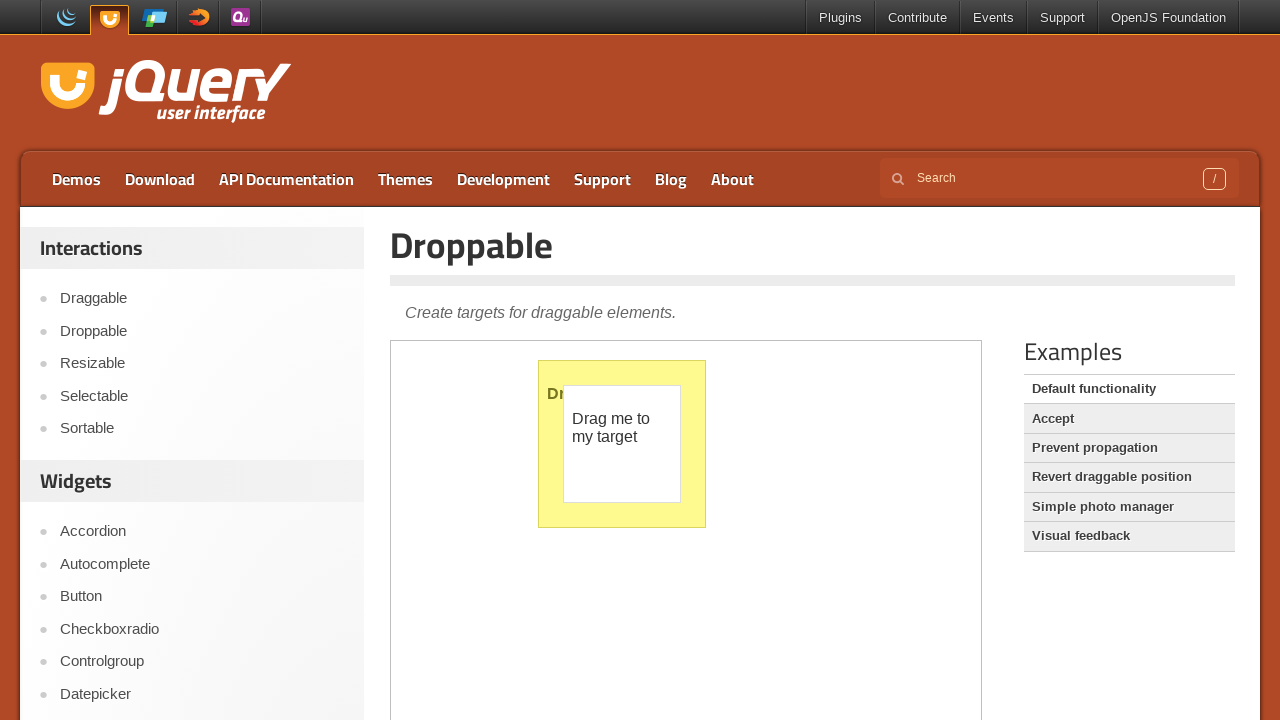